Tests tooltip functionality by hovering over an age input field and verifying the tooltip text appears

Starting URL: https://automationfc.github.io/jquery-tooltip/

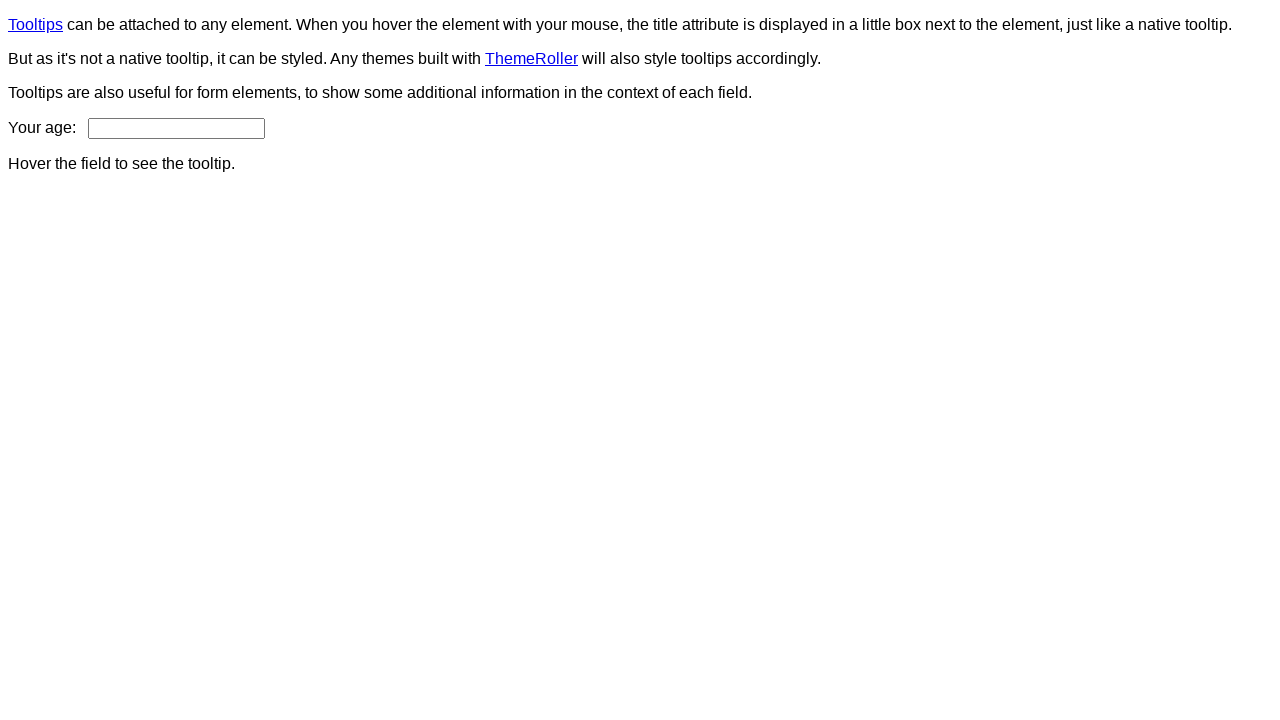

Hovered over age input field to trigger tooltip at (176, 128) on input#age
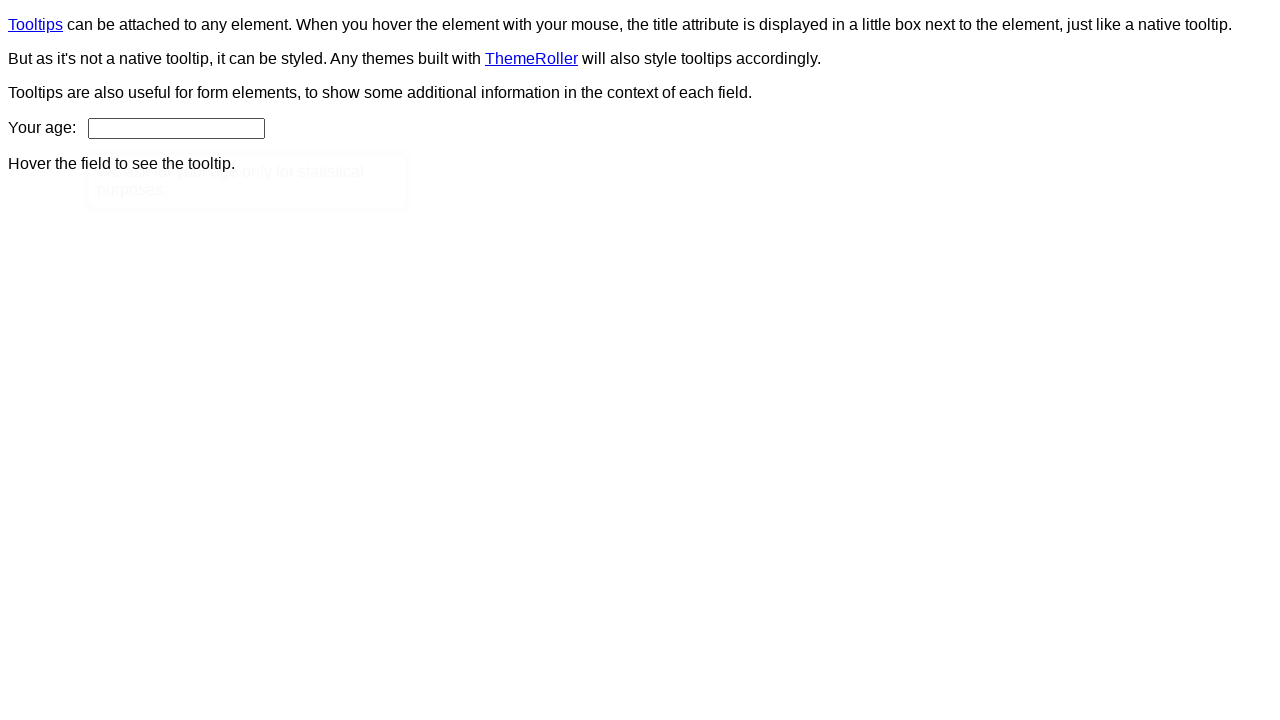

Waited for tooltip content element to appear
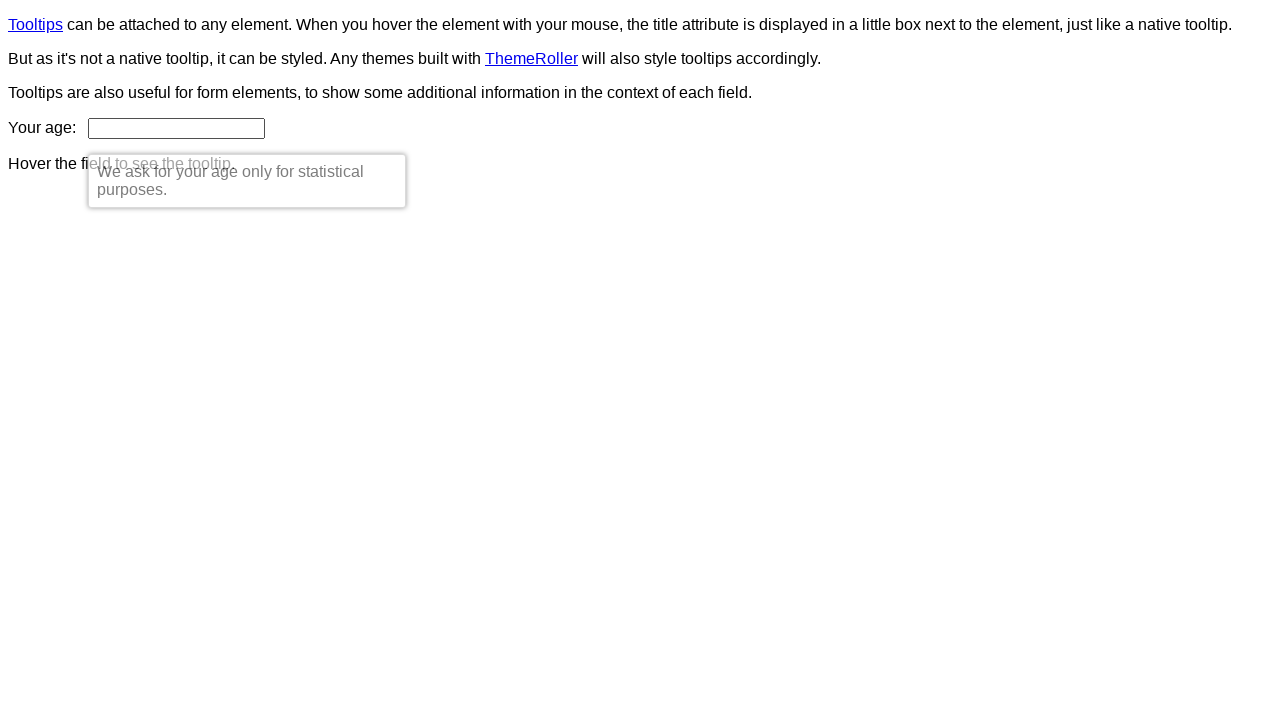

Verified tooltip text content matches expected message: 'We ask for your age only for statistical purposes.'
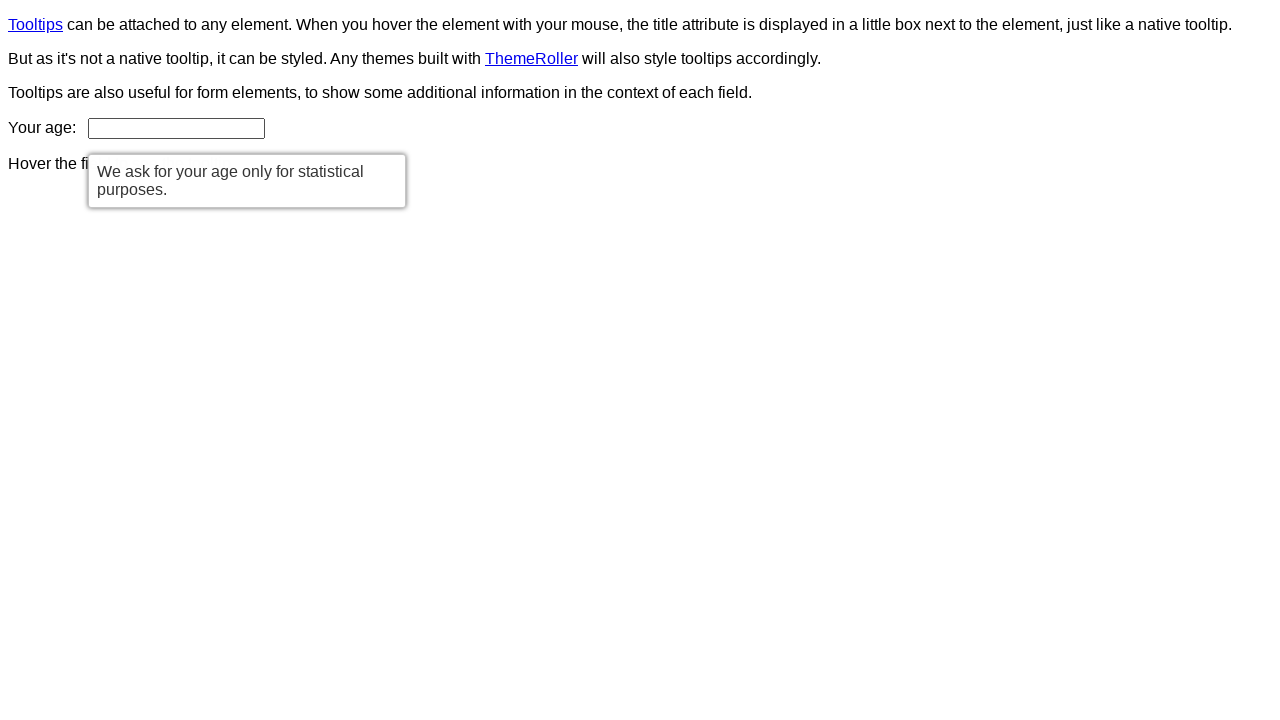

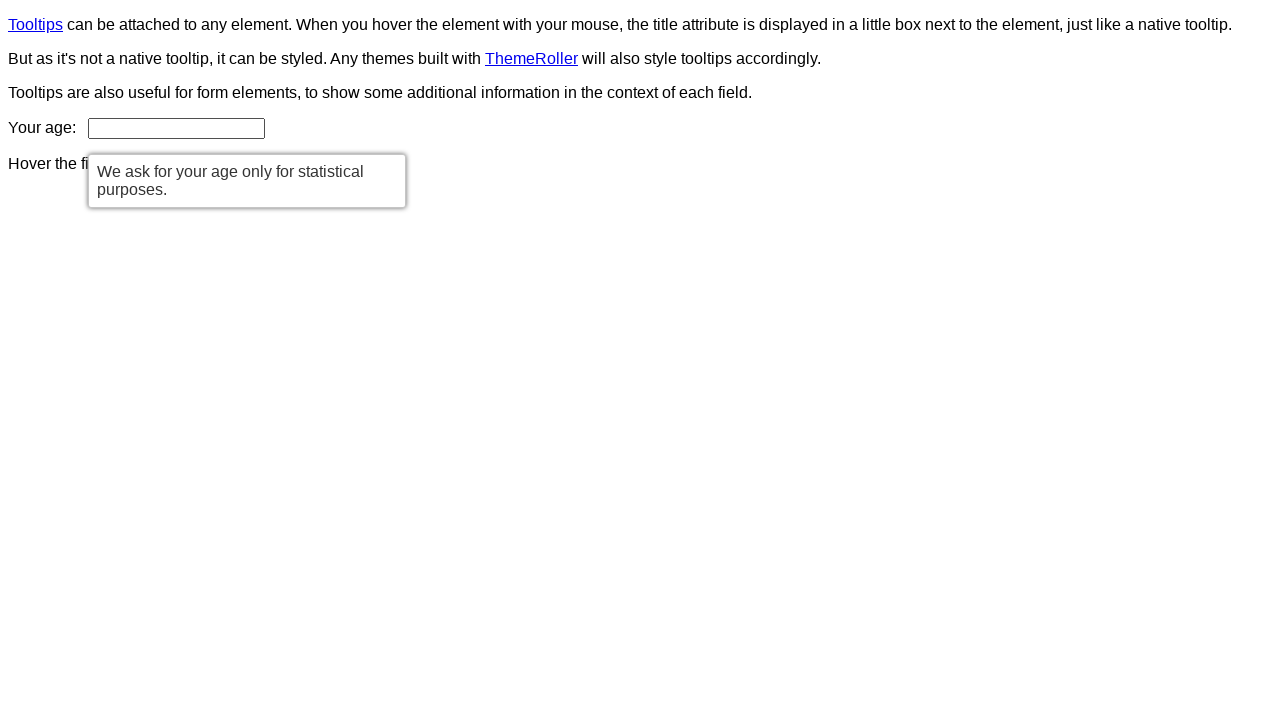